Navigates to the Rahul Shetty Academy client page and verifies the page loads successfully

Starting URL: https://Rahulshettyacademy.com/client

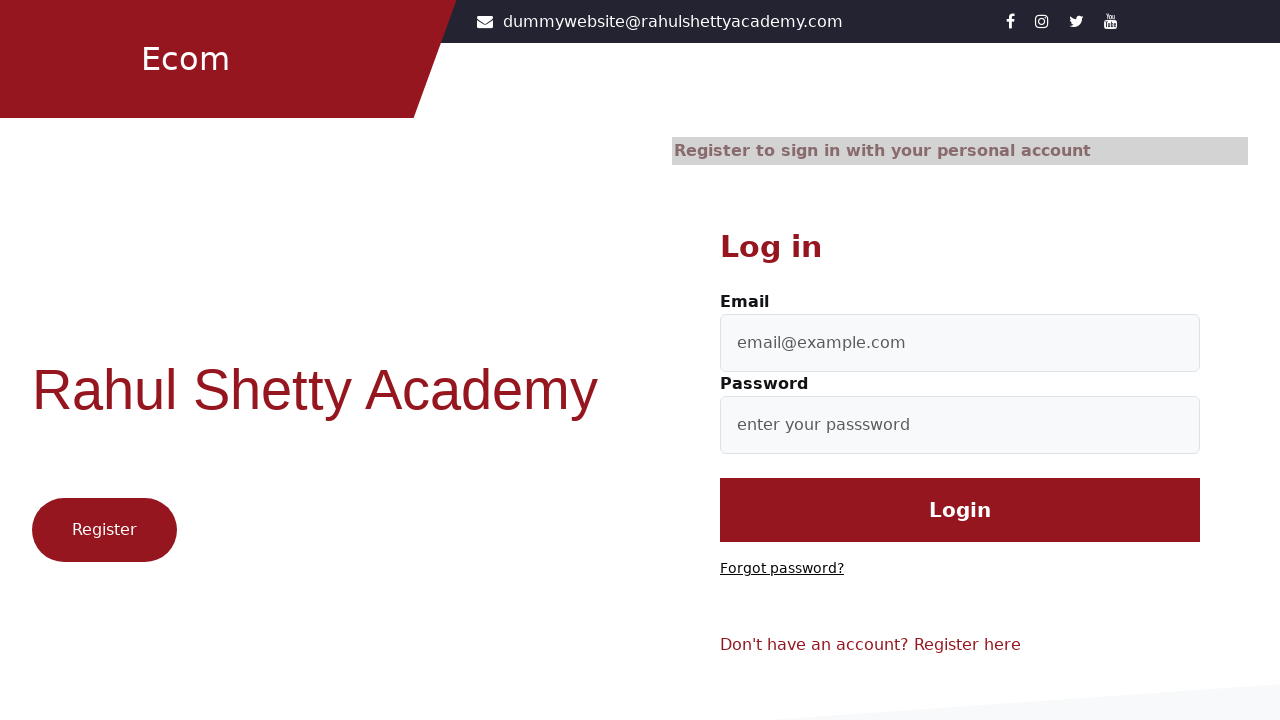

Waited for page DOM to load at https://Rahulshettyacademy.com/client
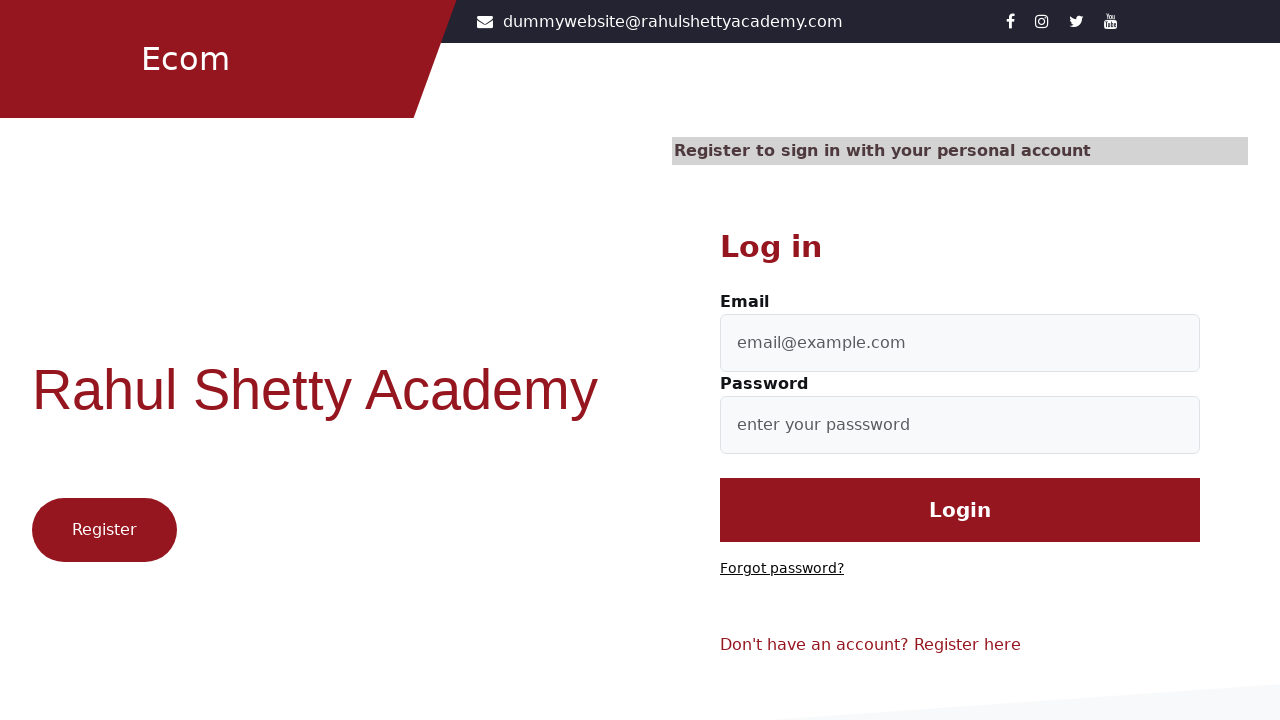

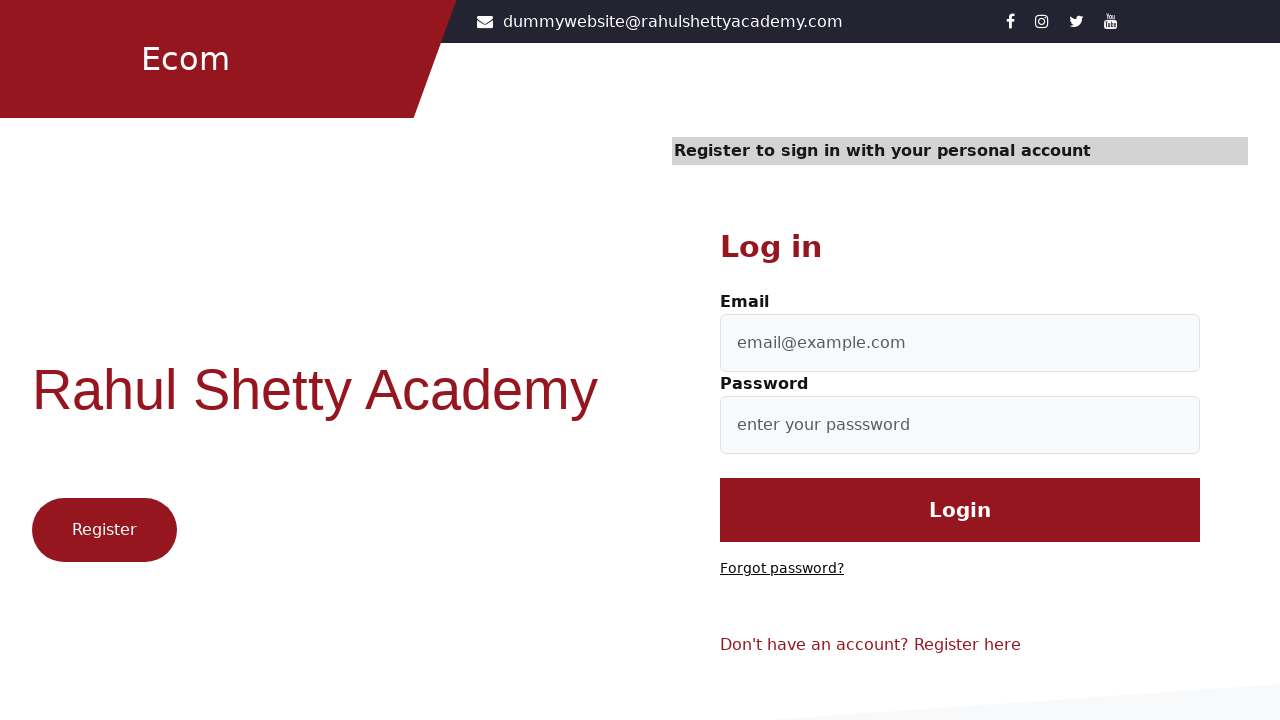